Tests selecting an option from a dropdown list using Playwright's built-in select_option method and verifies the selection.

Starting URL: http://the-internet.herokuapp.com/dropdown

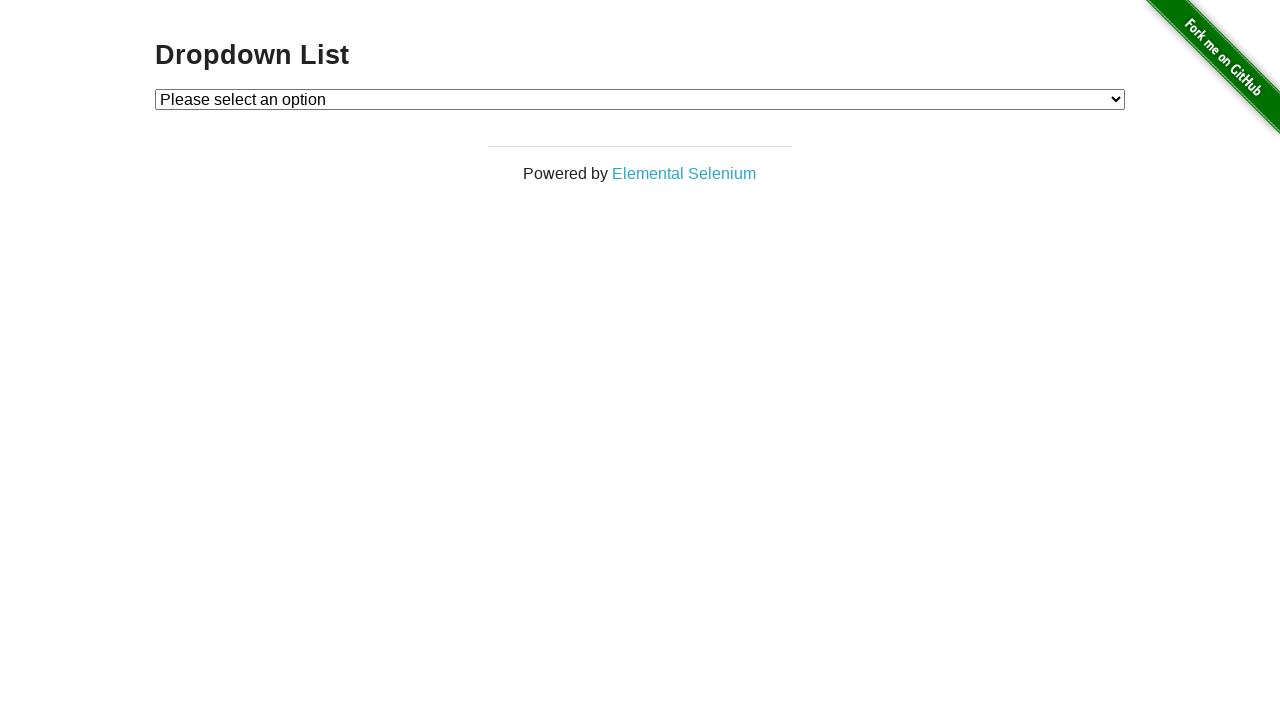

Selected 'Option 1' from dropdown using select_option method on #dropdown
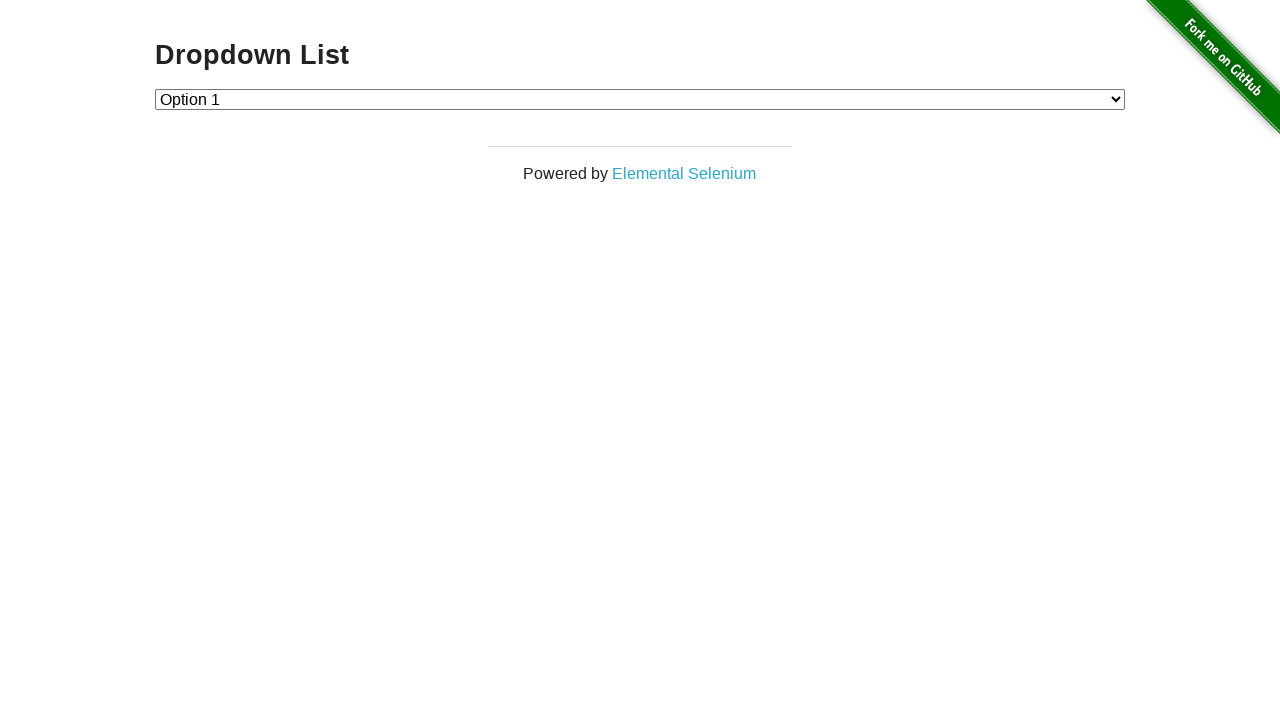

Retrieved selected option text from dropdown
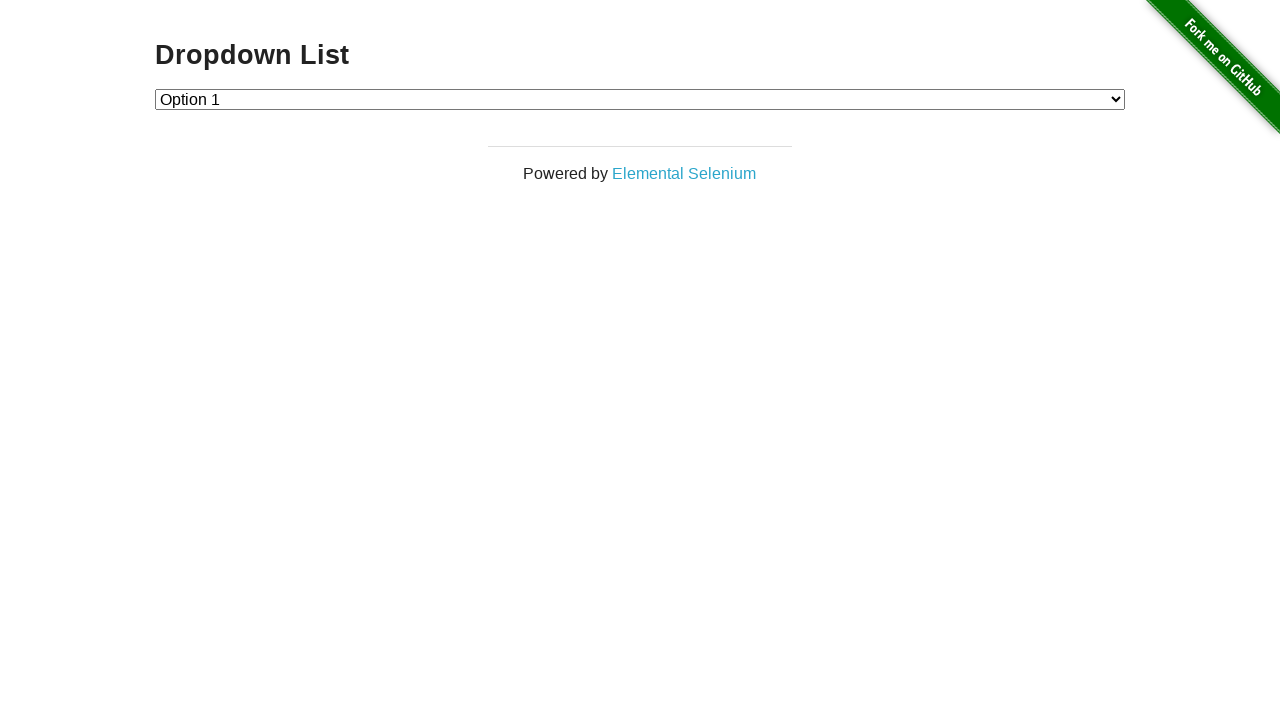

Verified that 'Option 1' is correctly selected in dropdown
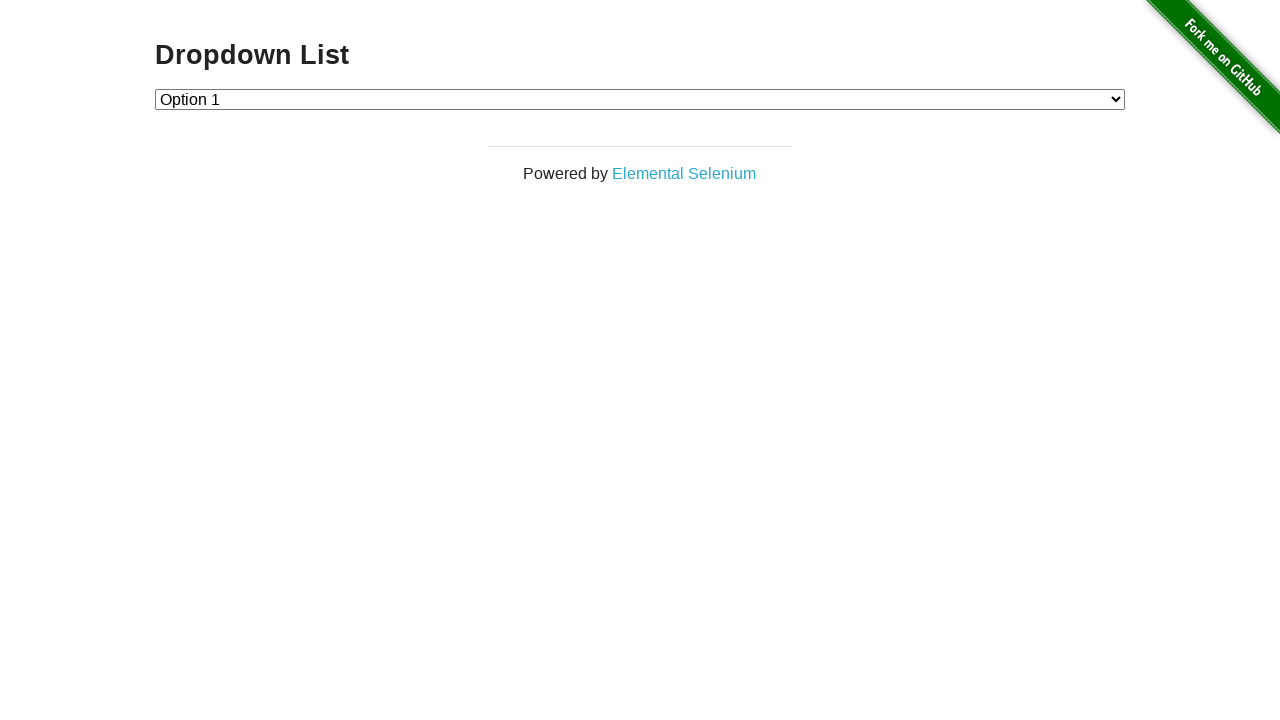

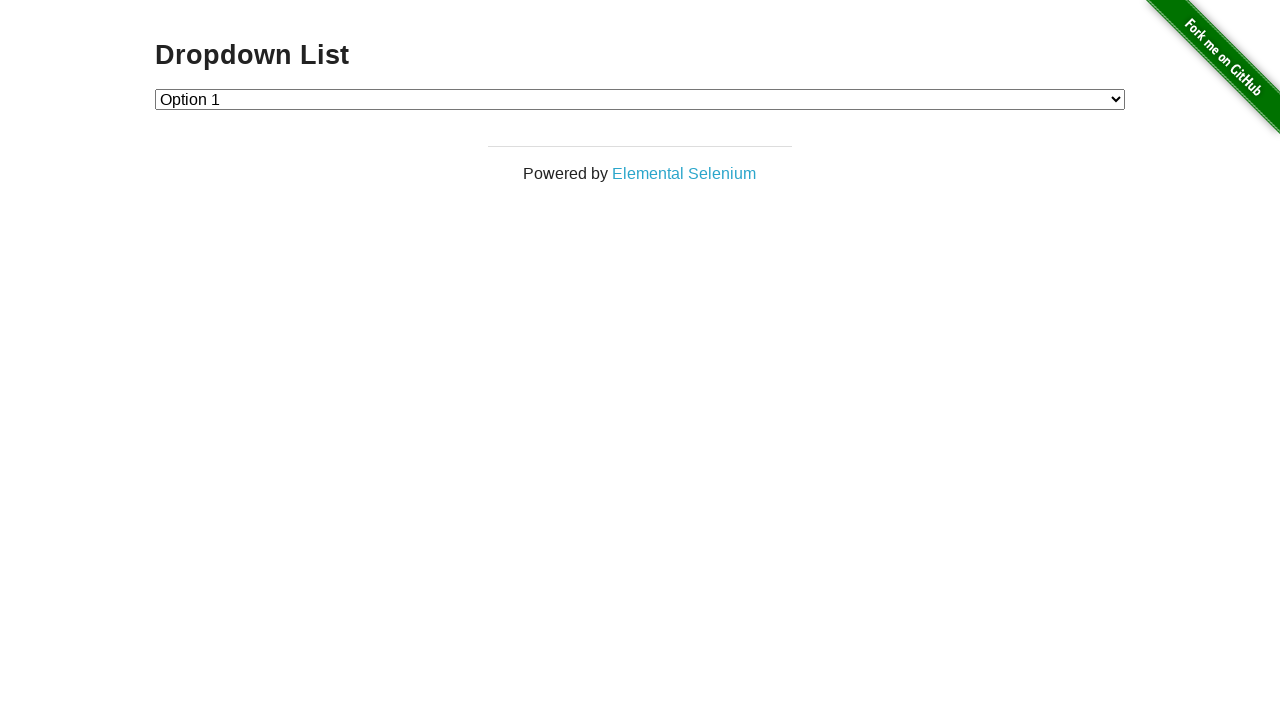